Tests JavaScript confirm alert by triggering it, accepting it to verify "Ok" result, then triggering again and dismissing to verify "Cancel" result

Starting URL: http://theinternet.przyklady.javastart.pl/javascript_alerts

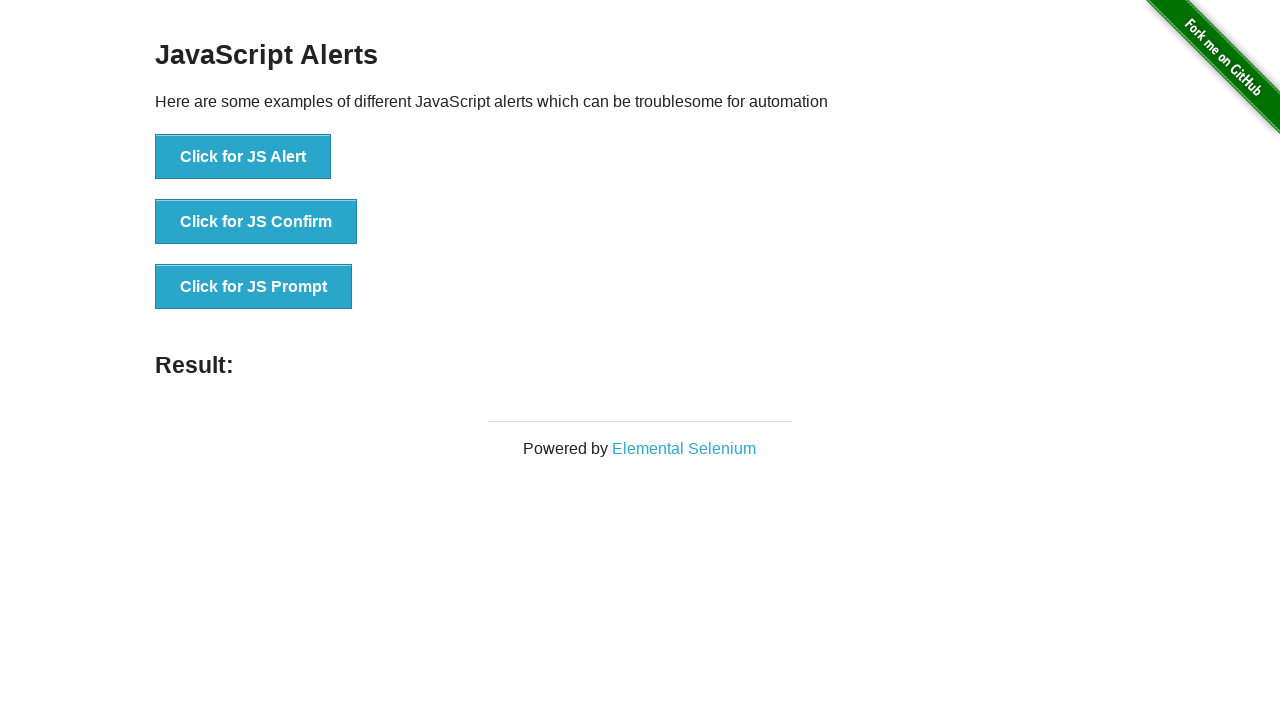

Set up dialog handler to accept confirm alert
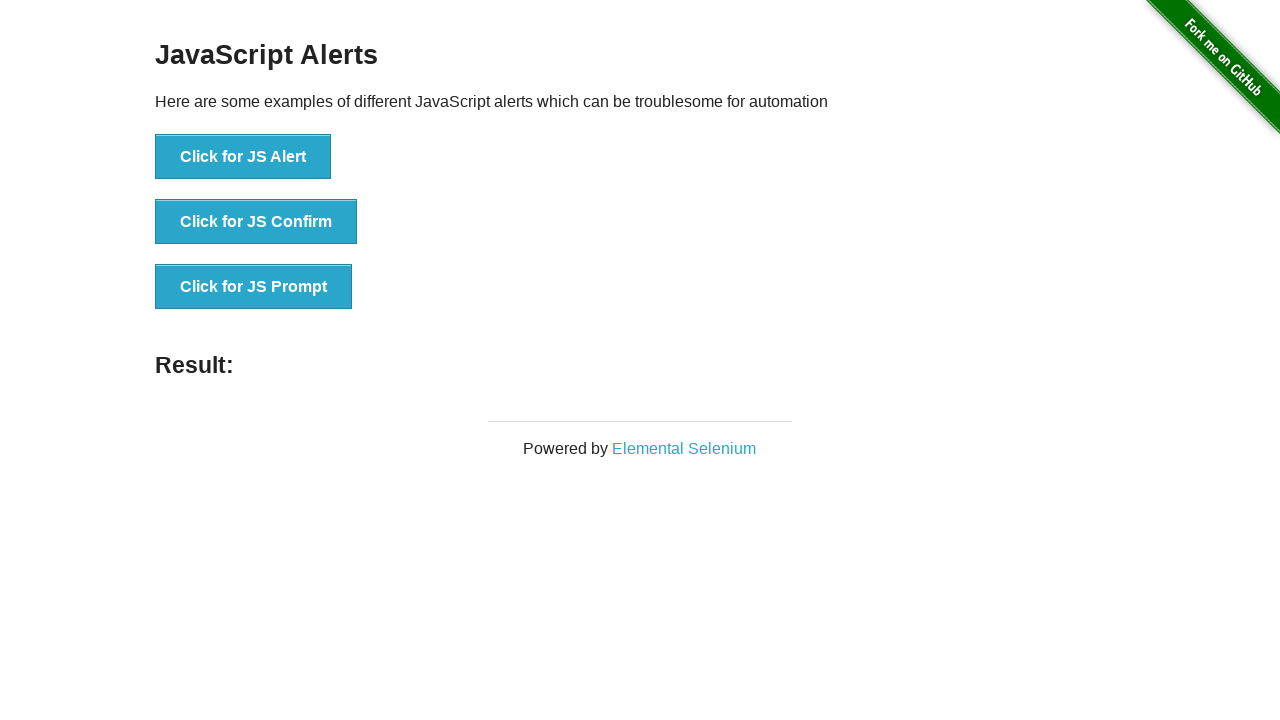

Clicked JS Confirm button to trigger confirm alert at (256, 222) on ul li:nth-child(2) > button
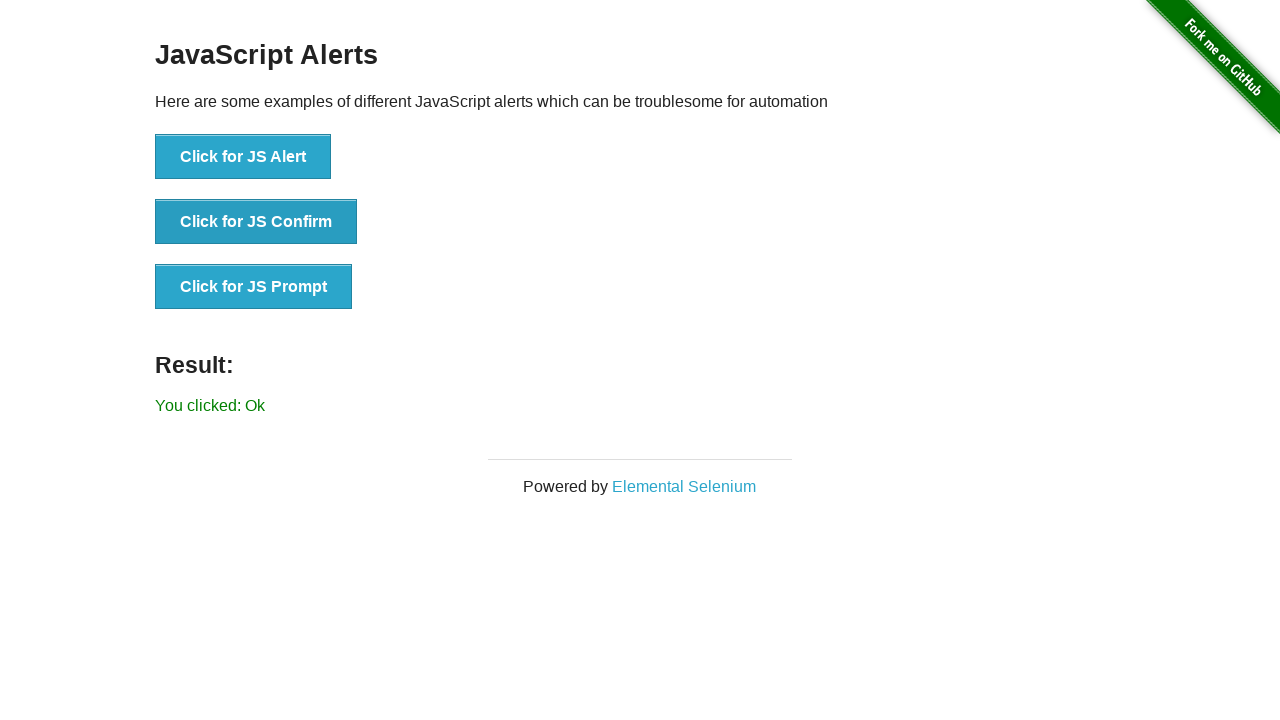

Result element loaded after accepting confirm alert
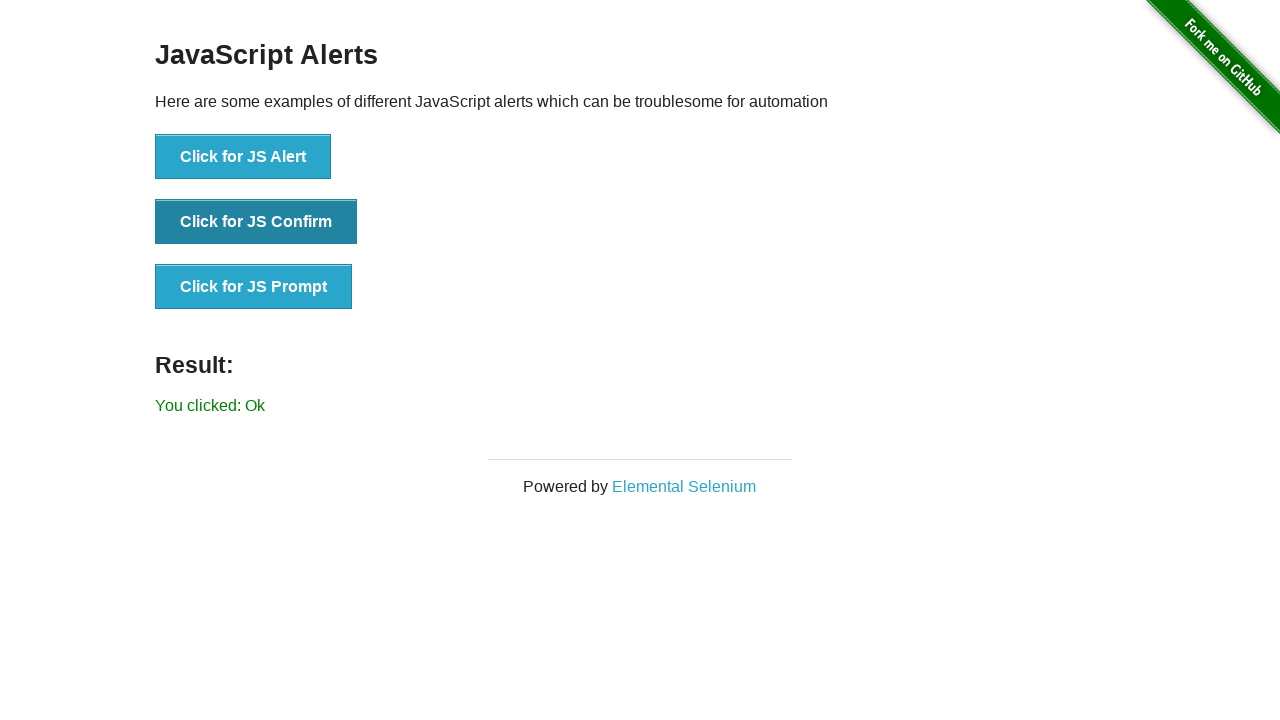

Set up dialog handler to dismiss confirm alert
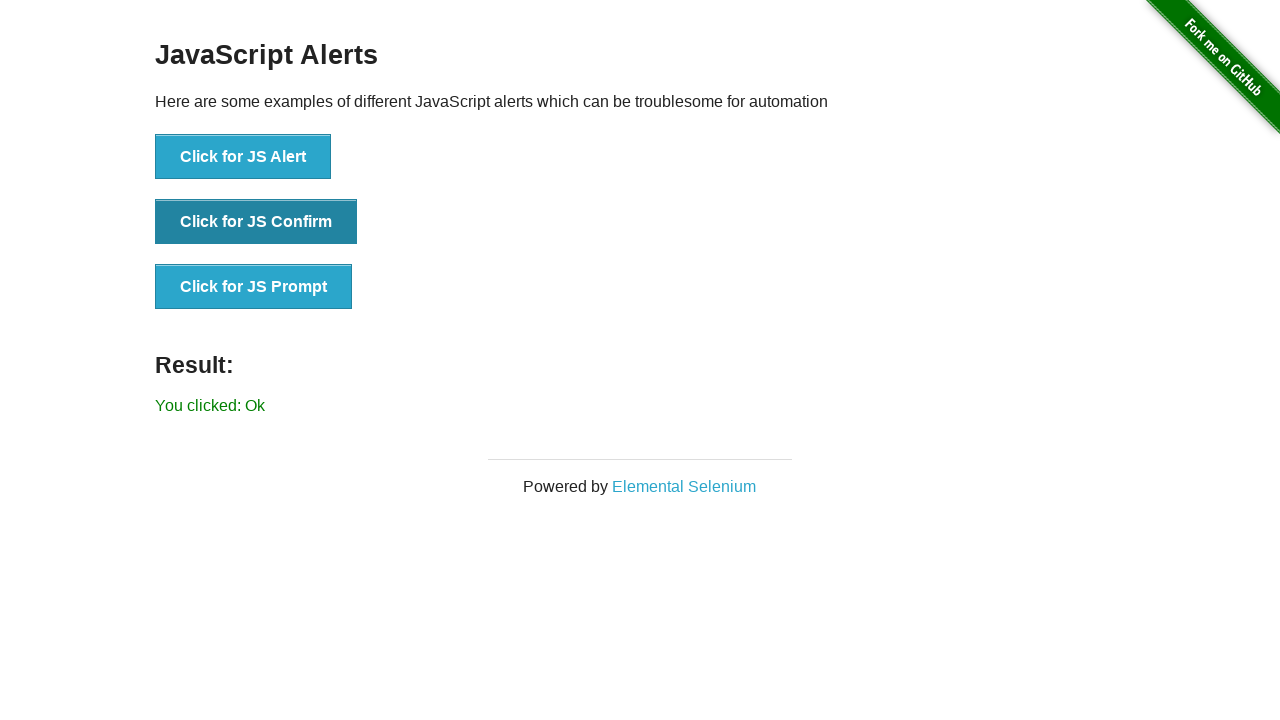

Clicked JS Confirm button again to trigger second confirm alert at (256, 222) on ul li:nth-child(2) > button
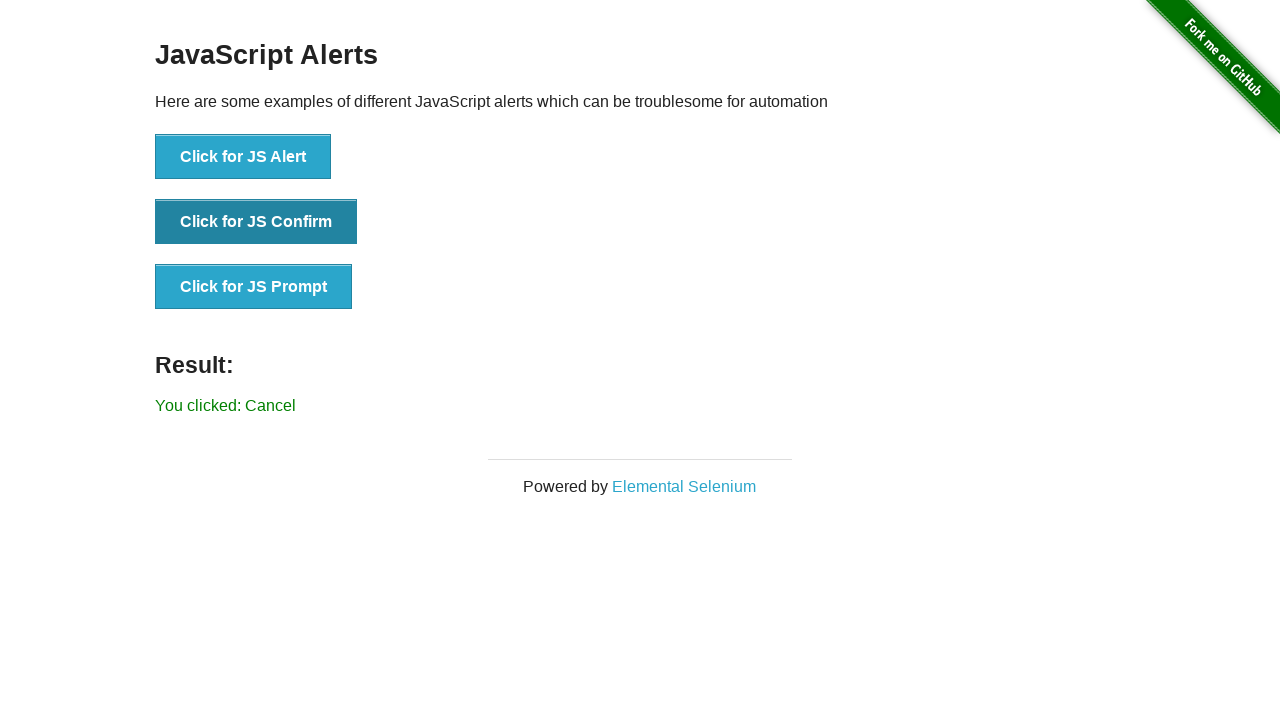

Result element loaded after dismissing confirm alert
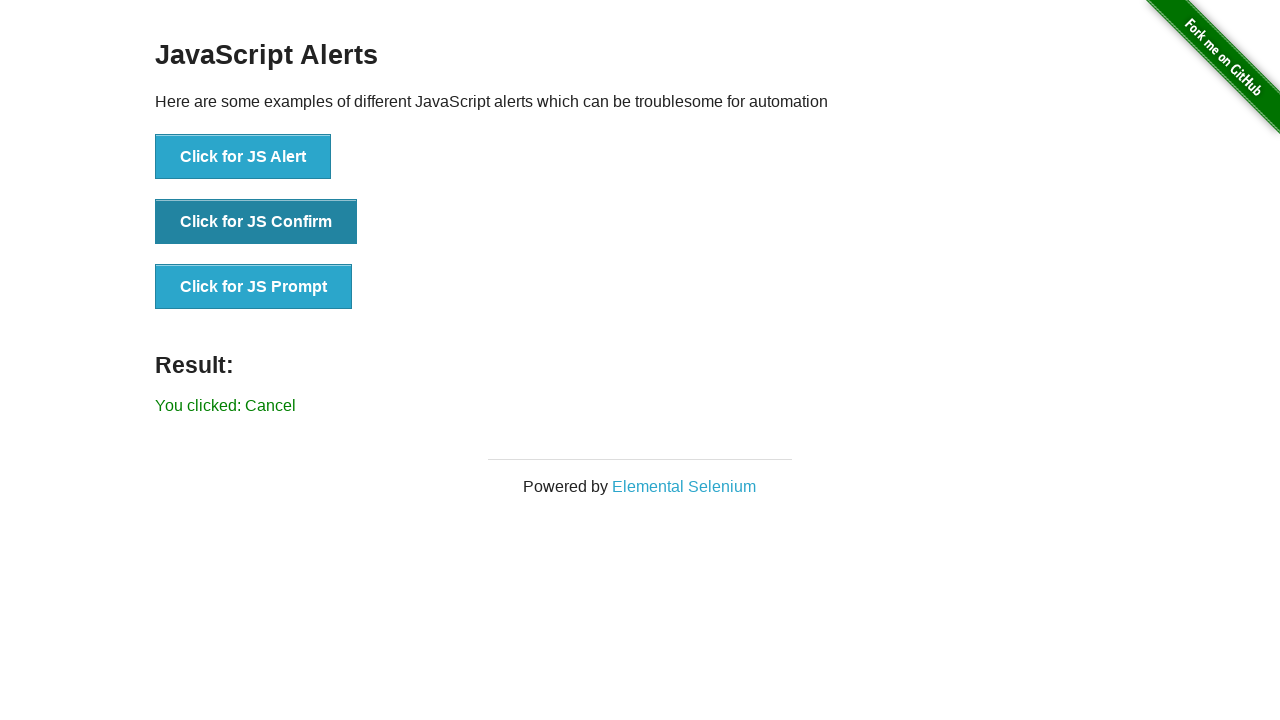

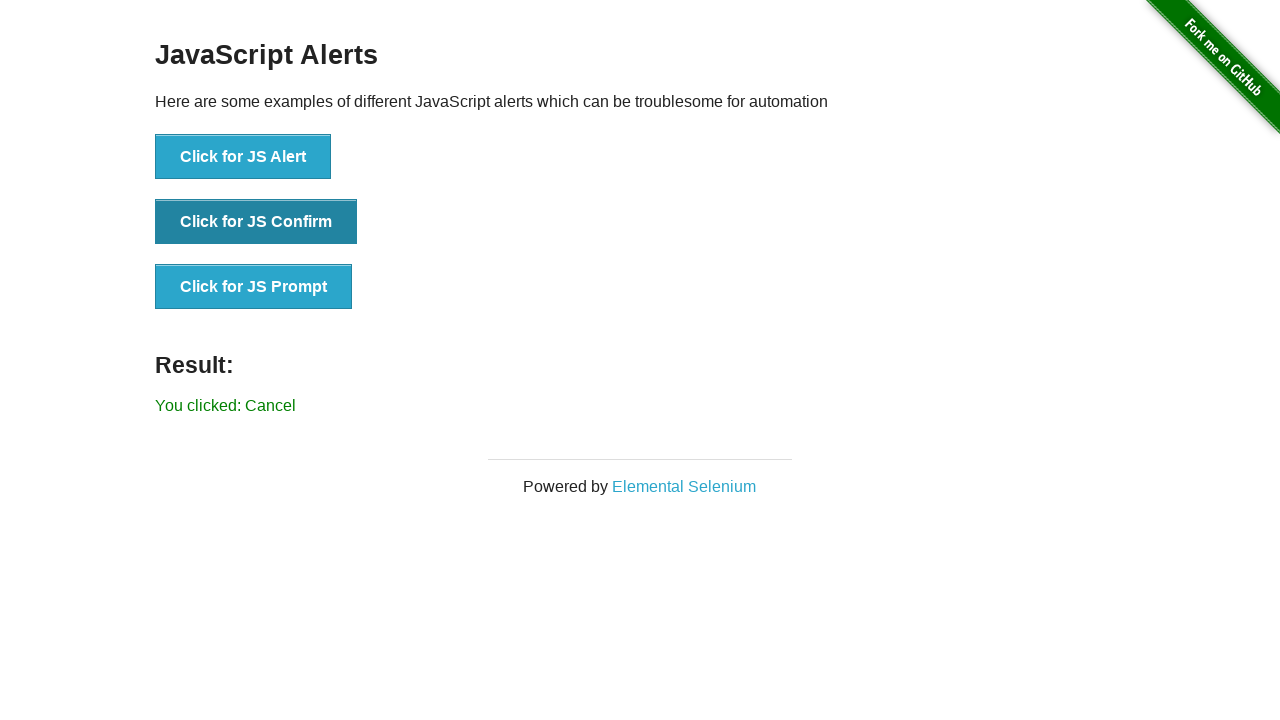